Navigates to a contact list application and clicks the sign up button to access the registration page.

Starting URL: https://thinking-tester-contact-list.herokuapp.com/

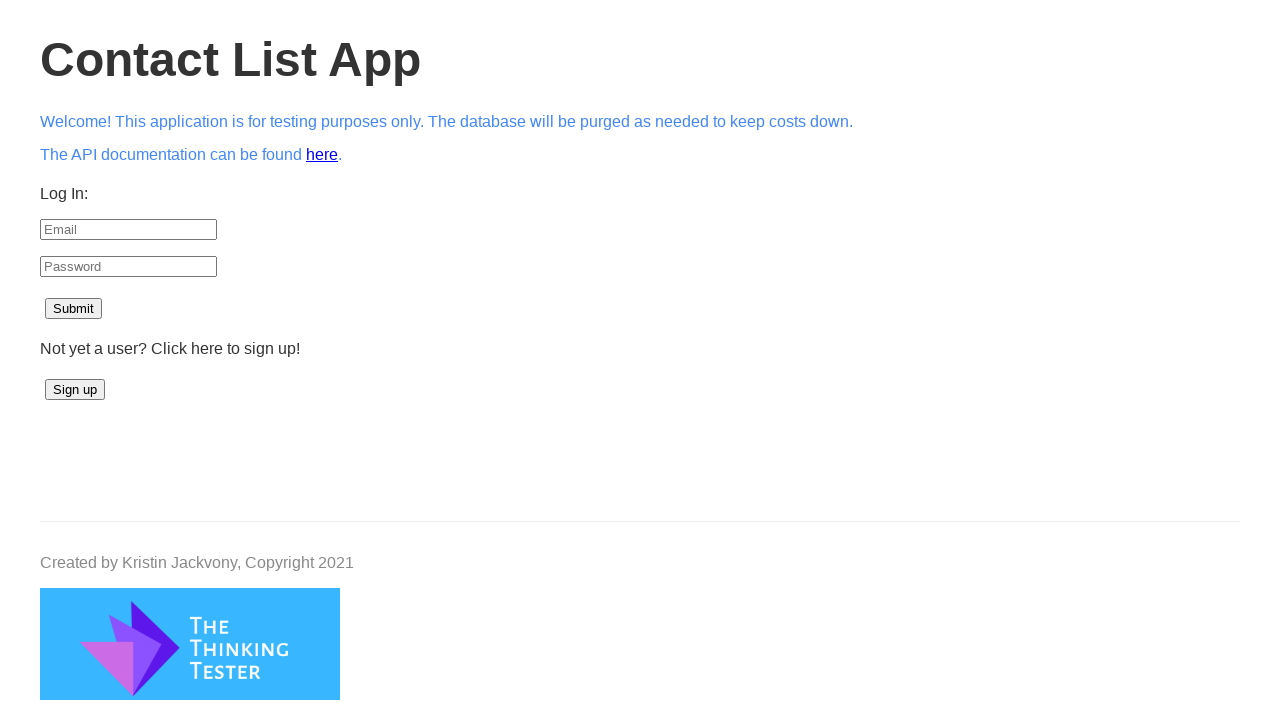

Clicked the sign up button to navigate to registration page at (75, 390) on button:has-text('Sign up'), a:has-text('Sign up'), [id*='signup'], [class*='sign
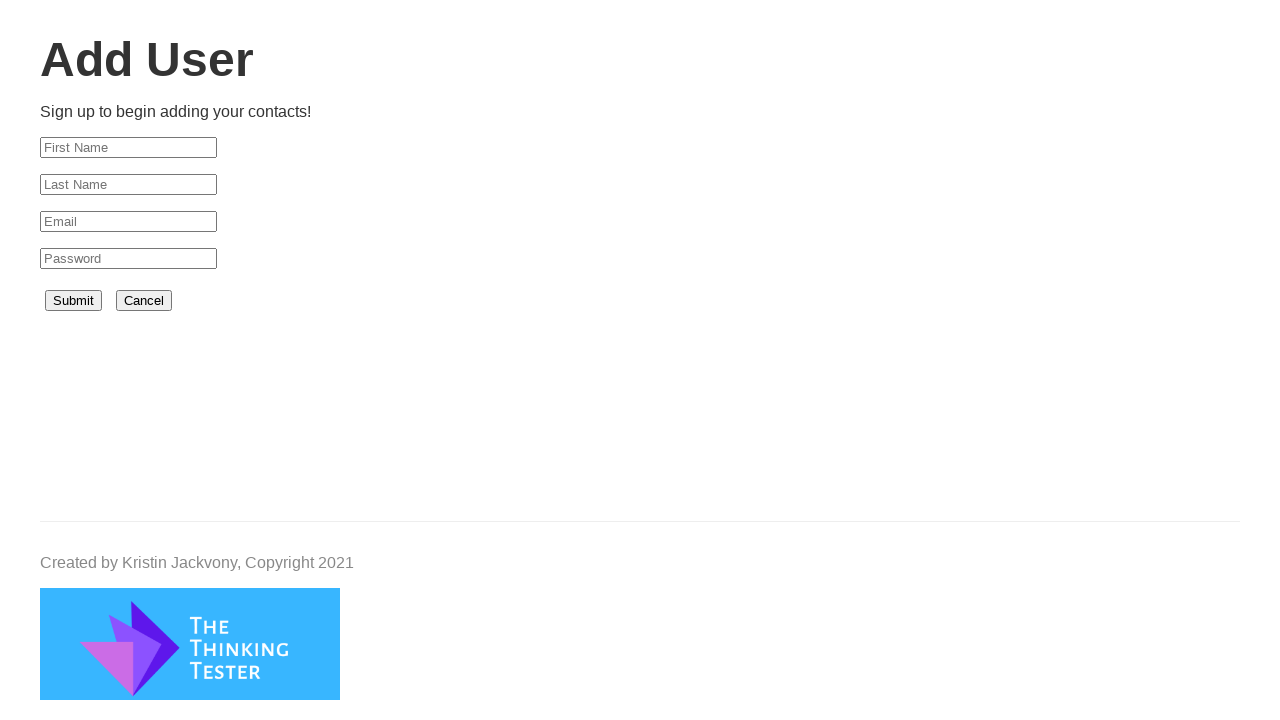

Registration page loaded (networkidle state reached)
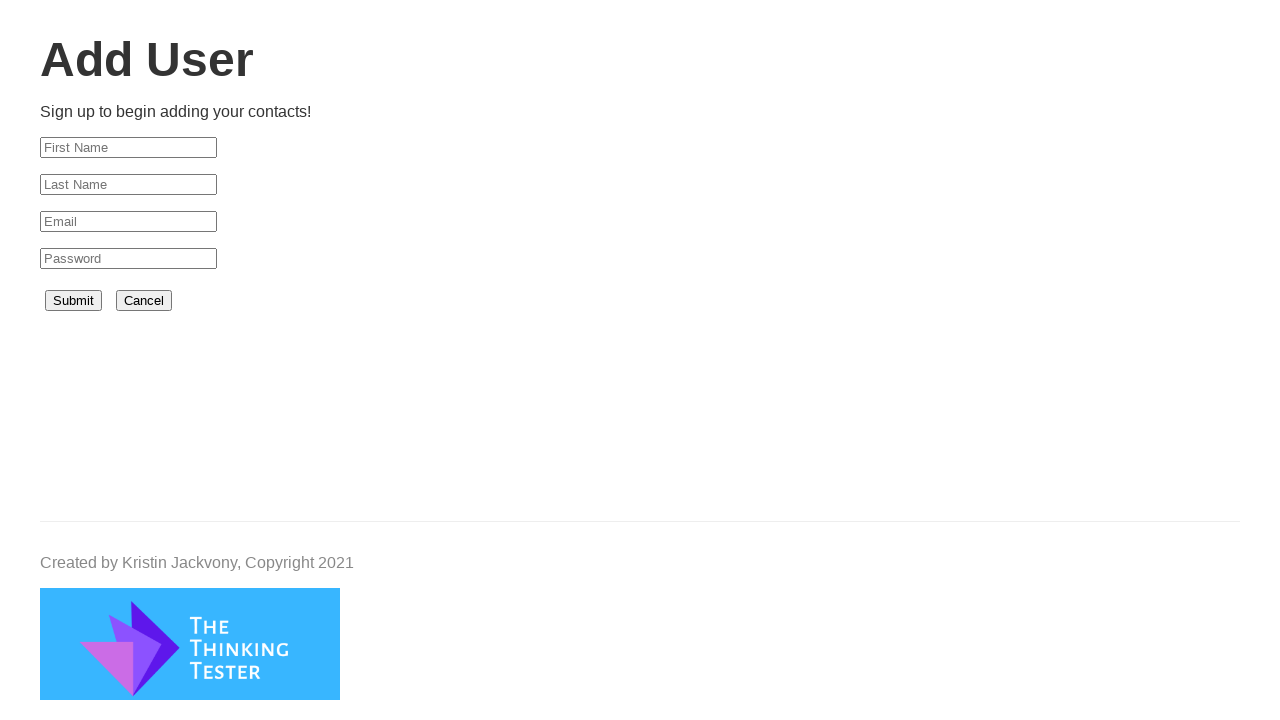

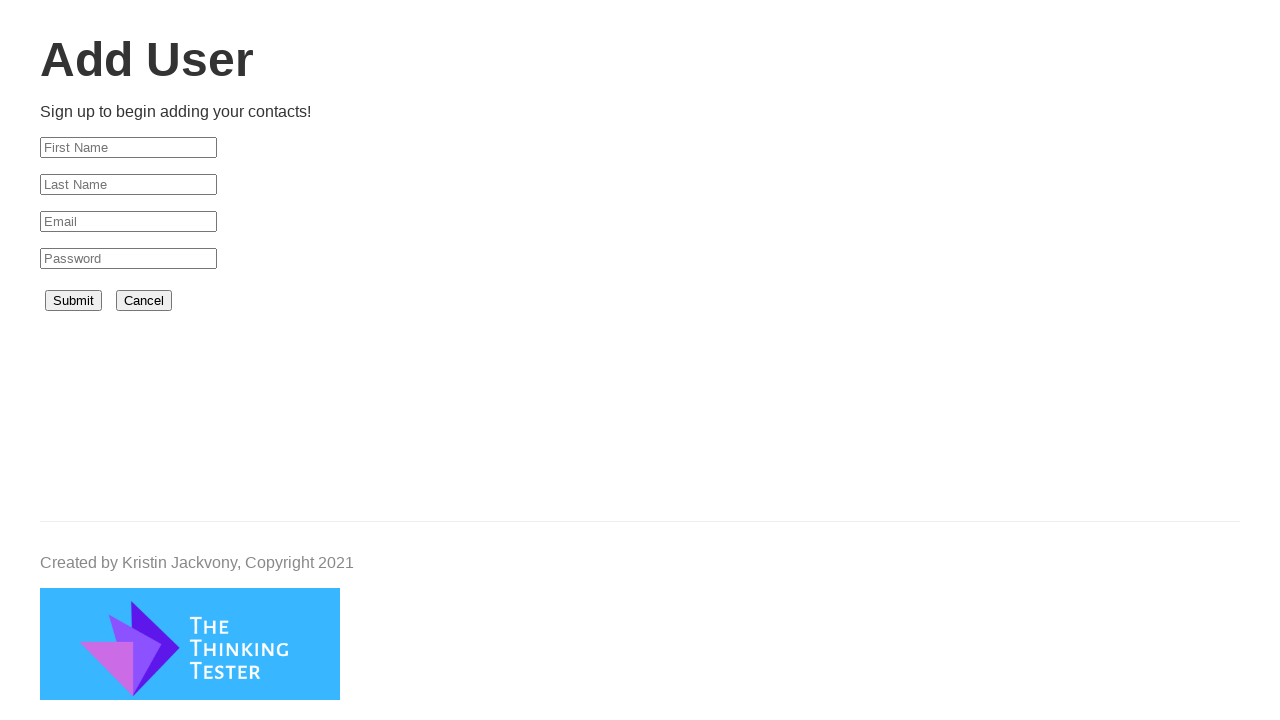